Tests the Japan Post (邮局) package tracking form by filling in tracking numbers and submitting

Starting URL: https://trackings.post.japanpost.jp/services/srv/sequenceNoSearch?requestNo=&count=&moveIndividual.x=112&moveIndividual.y=27&locale=ja

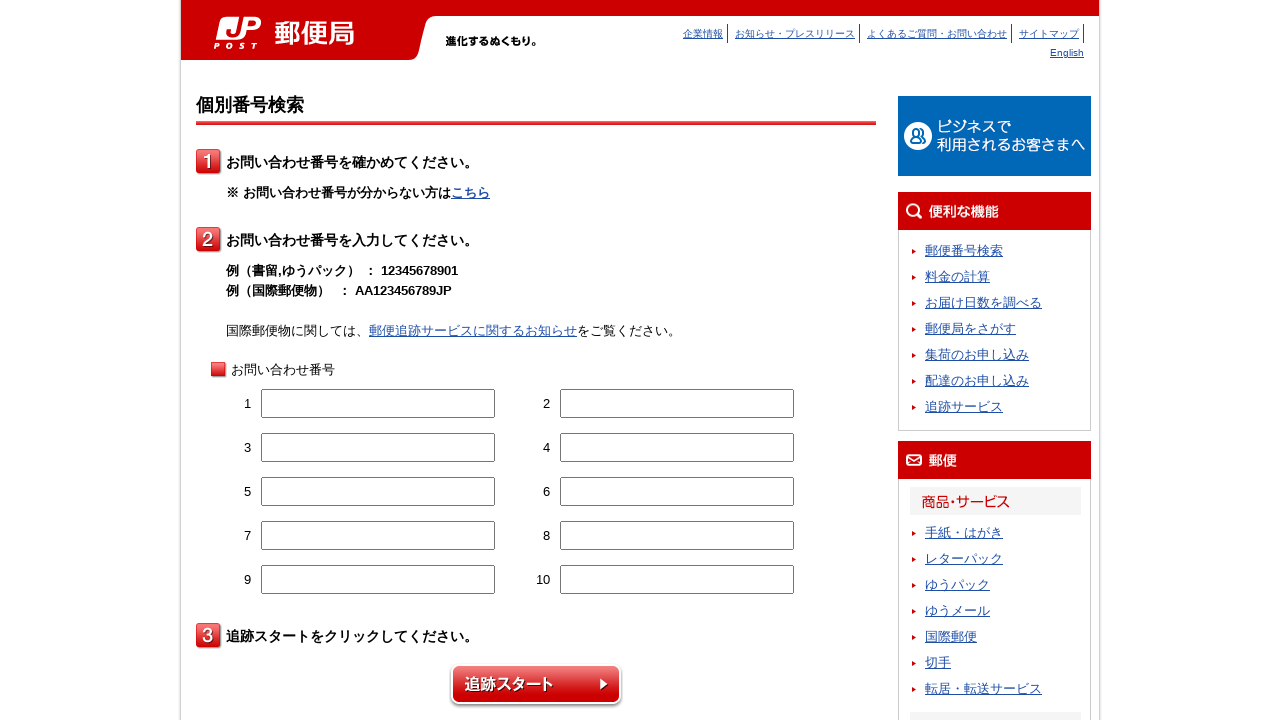

Filled first tracking number field with 'JP123456789JP' on input[name='requestNo1']
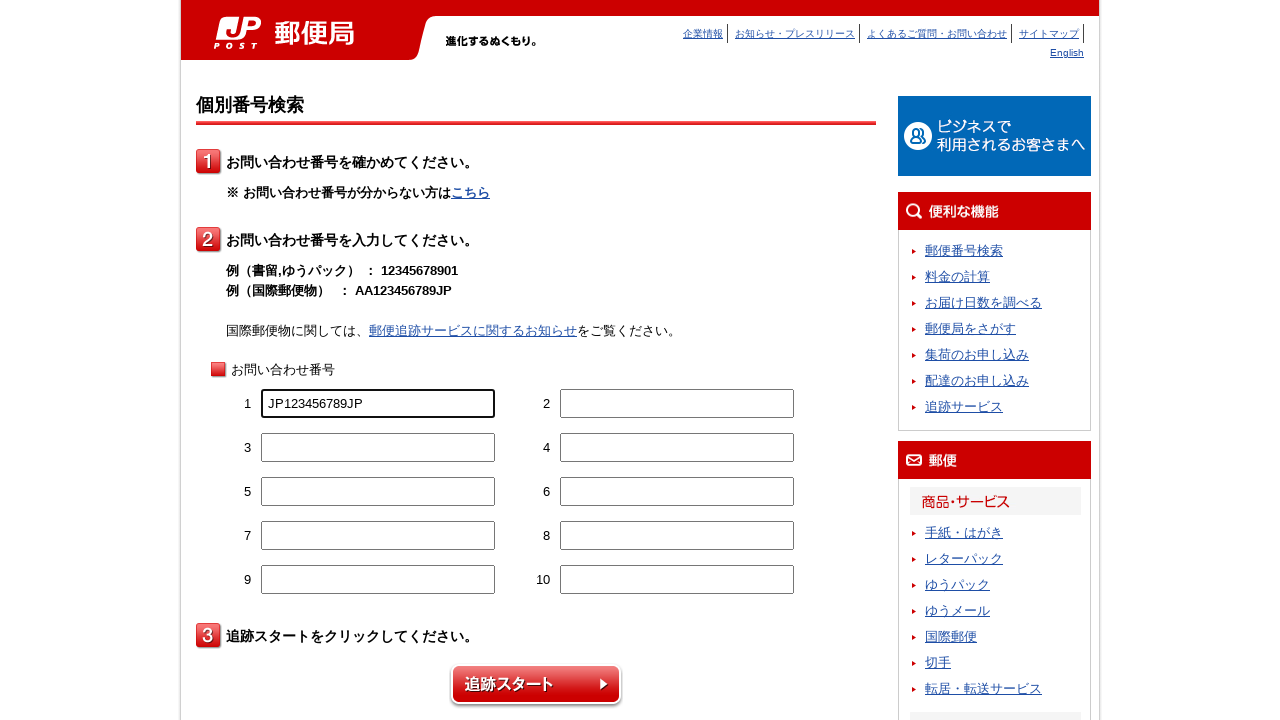

Filled second tracking number field with 'JP987654321JP' on input[name='requestNo2']
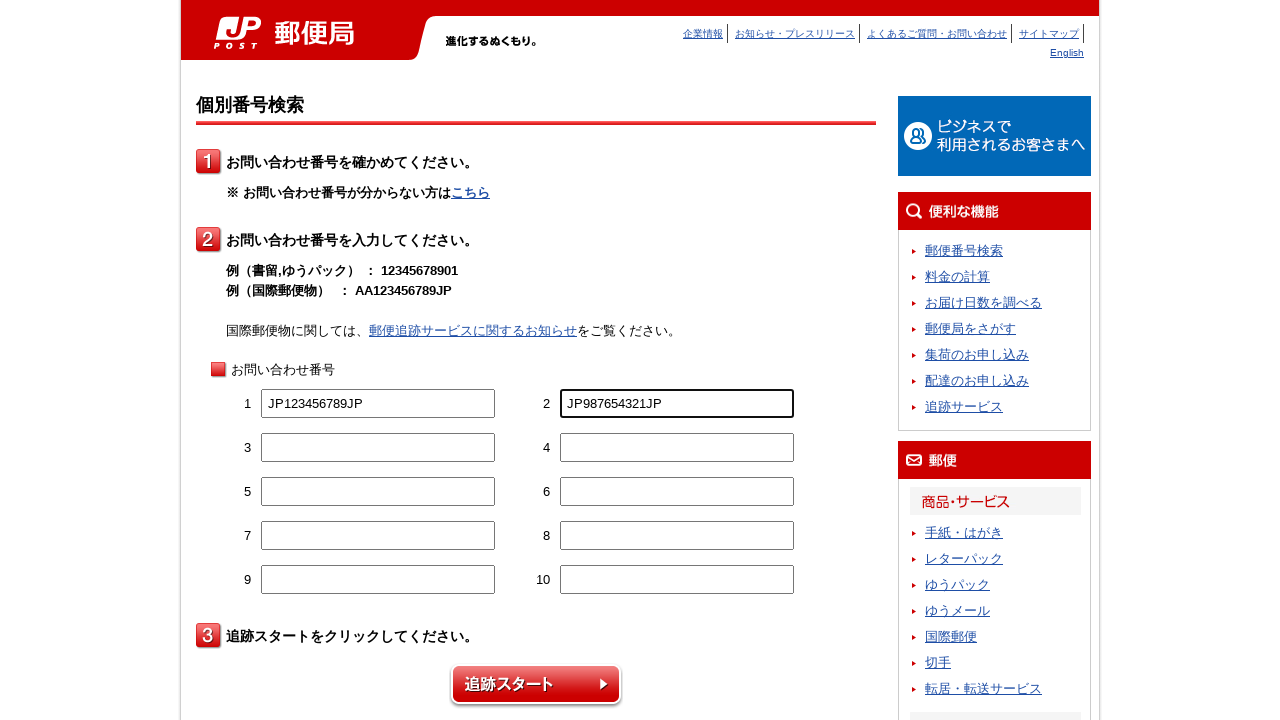

Pressed Enter to submit Japan Post tracking form on input[name='requestNo2']
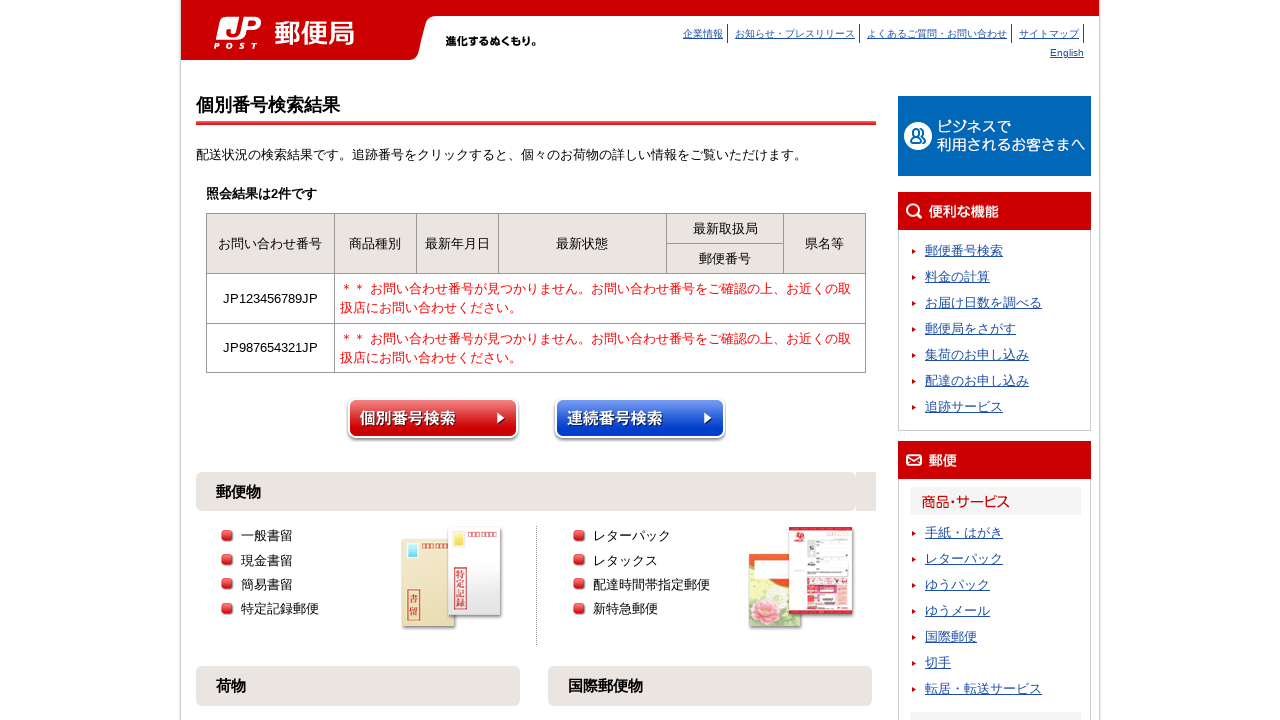

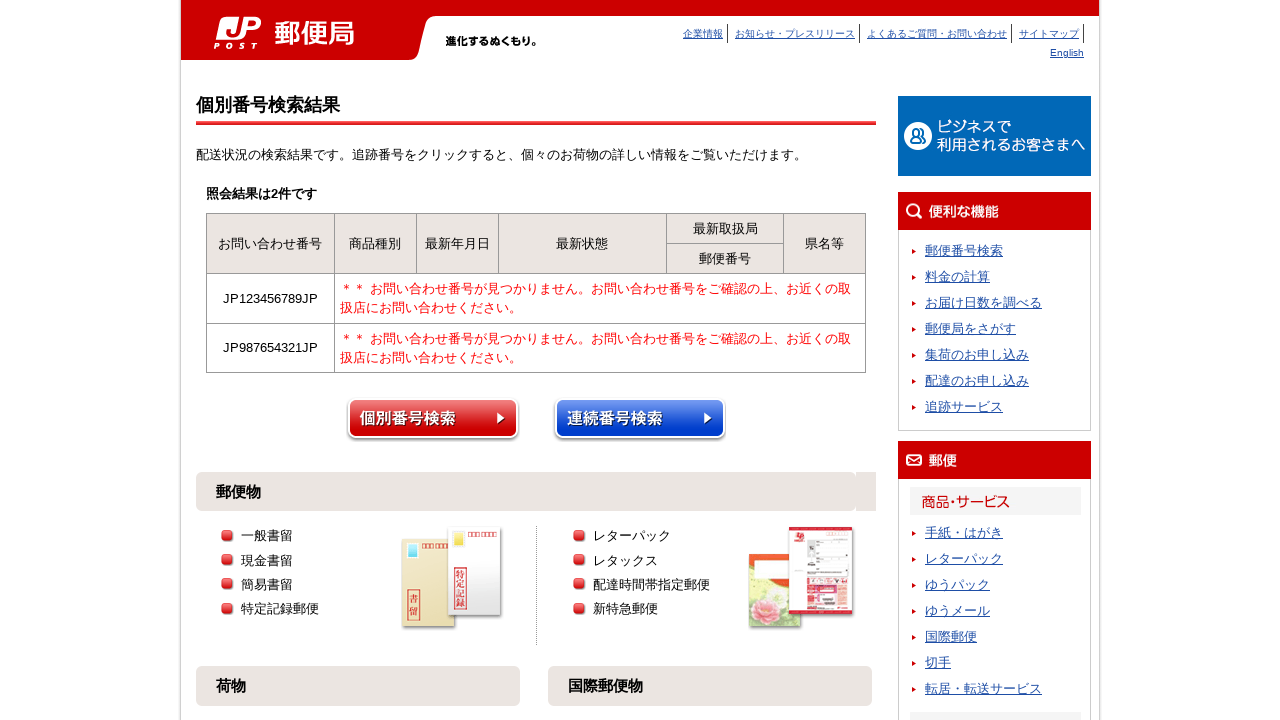